Navigates to Mercury Travels website and counts the number of dropdown elements on the page

Starting URL: https://www.mercurytravels.co.in/

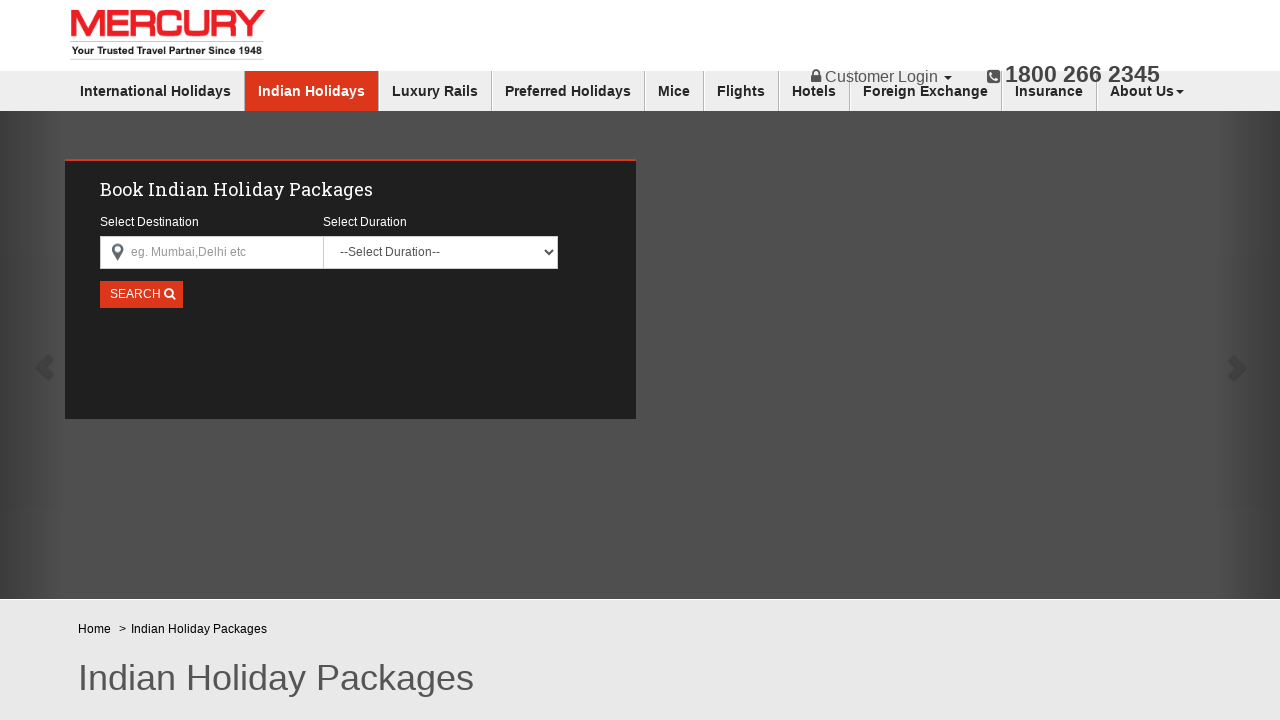

Waited for page to load with domcontentloaded state
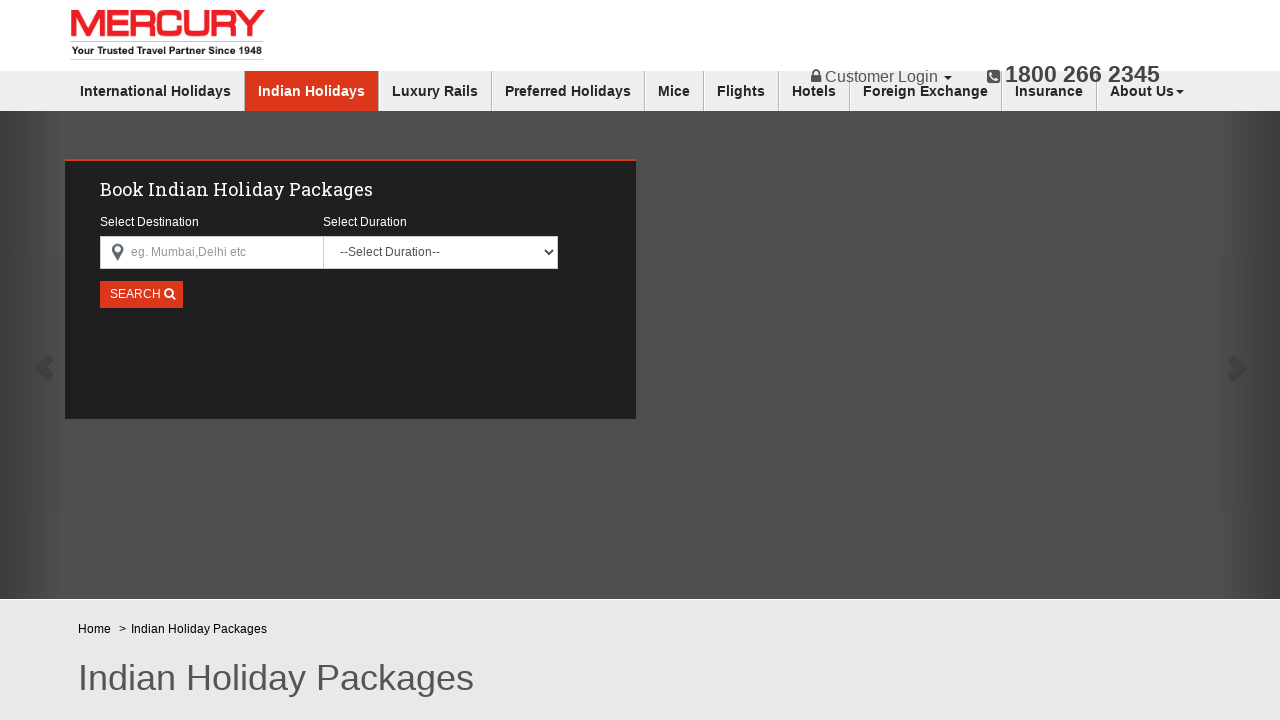

Retrieved all select dropdown elements from the page
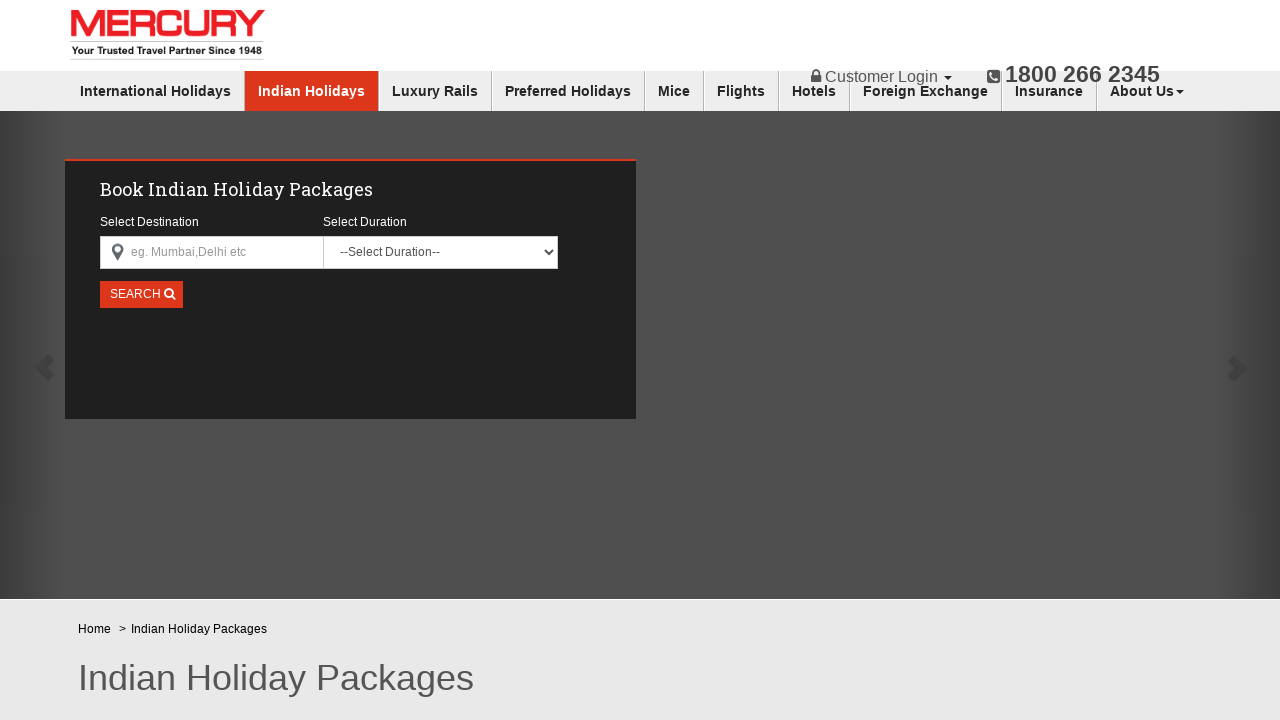

Found 6 dropdown elements on Mercury Travels website
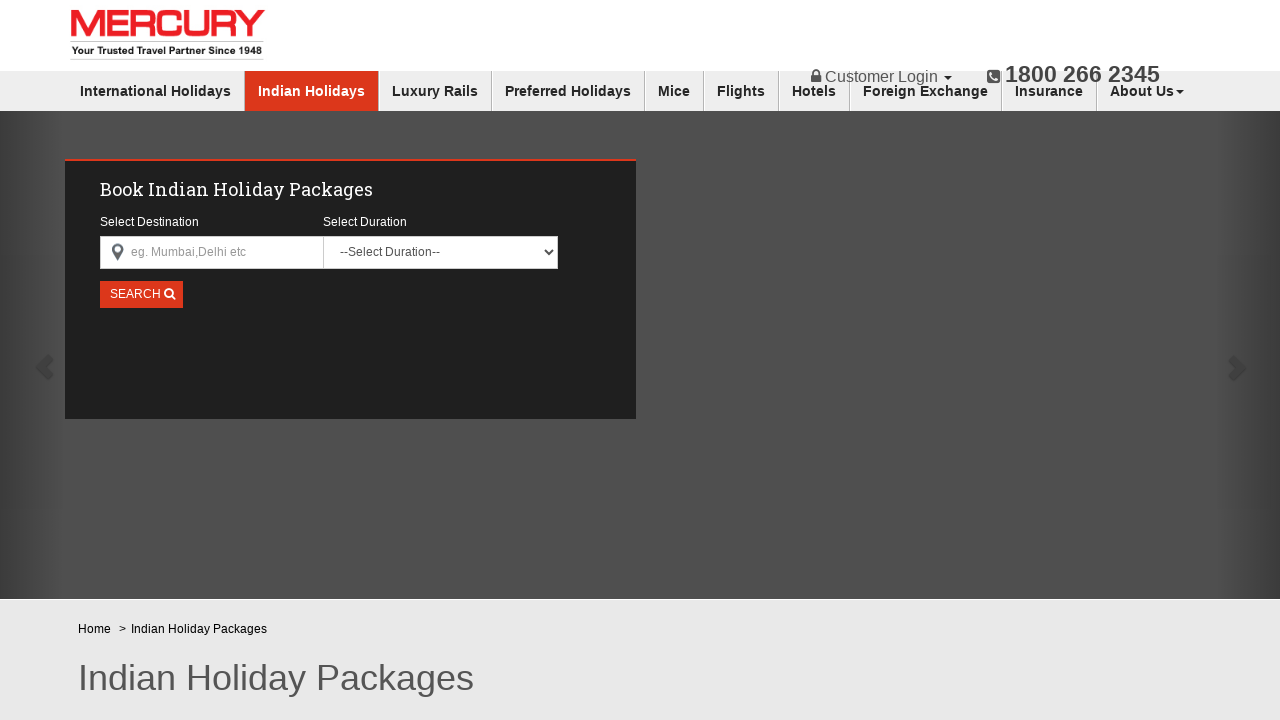

Retrieved dropdown name attribute: countrycode
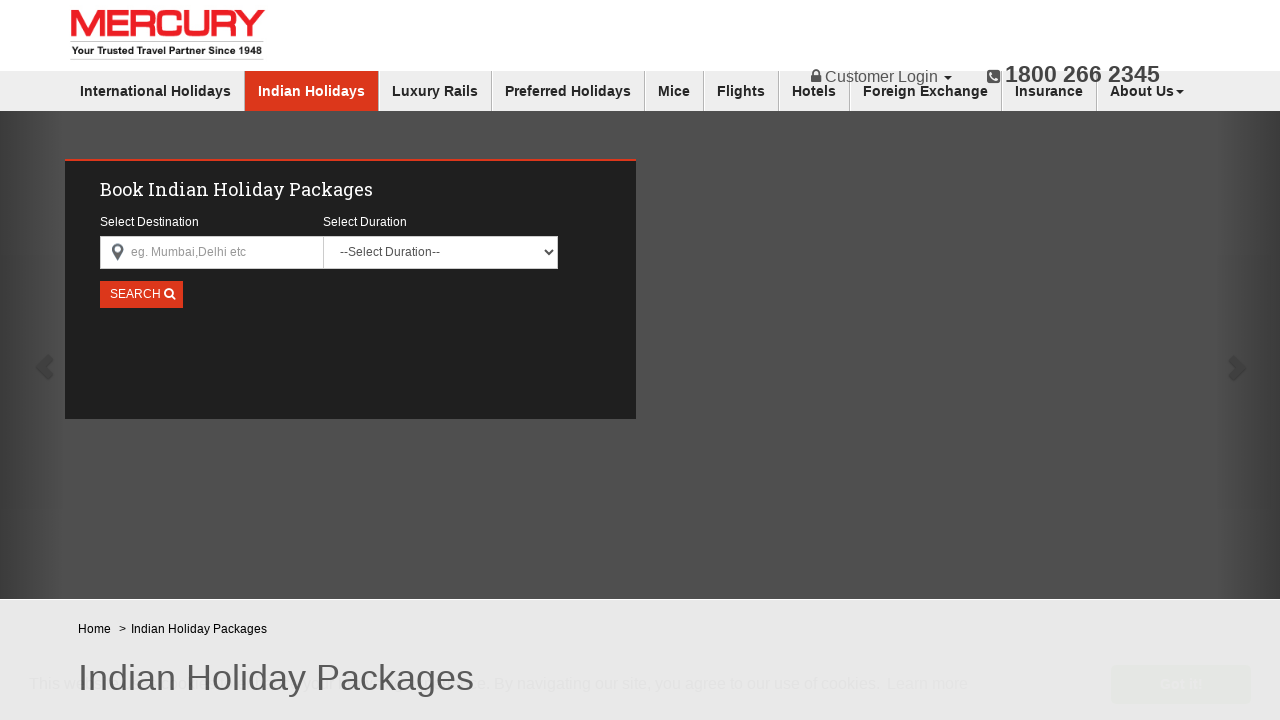

Retrieved dropdown name attribute: nights
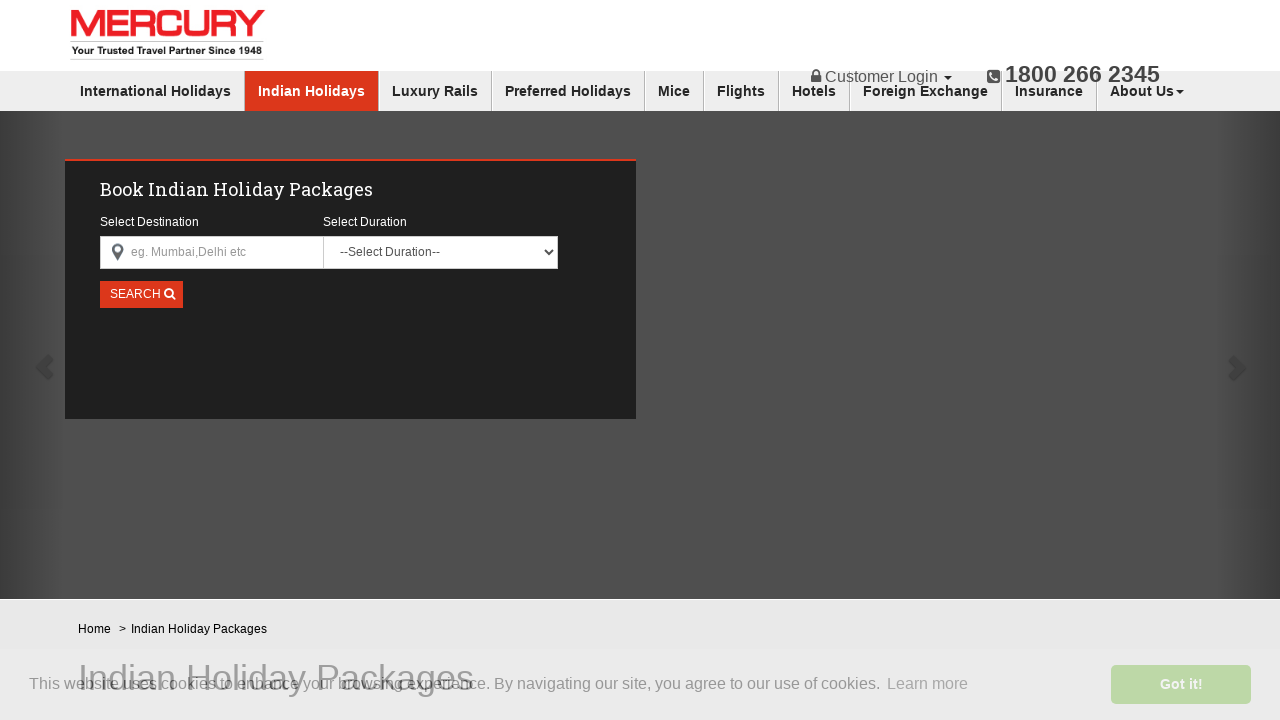

Retrieved dropdown name attribute: holiday_category
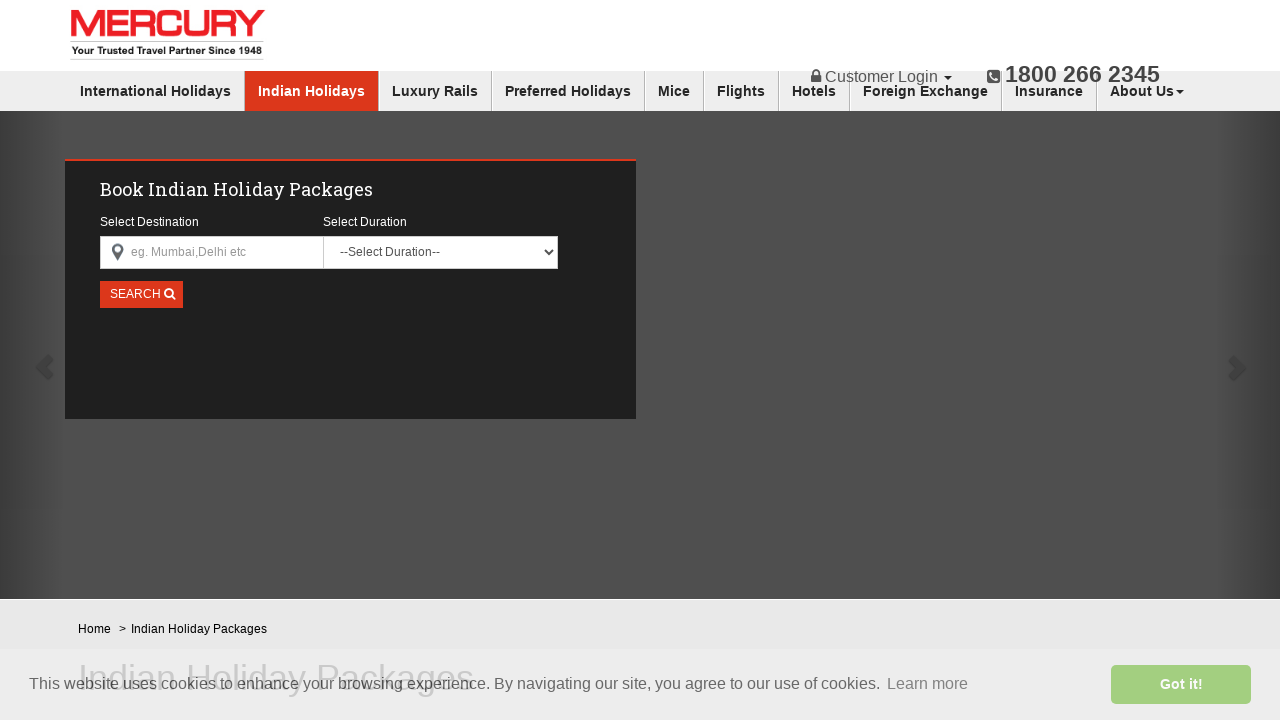

Retrieved dropdown name attribute: nights
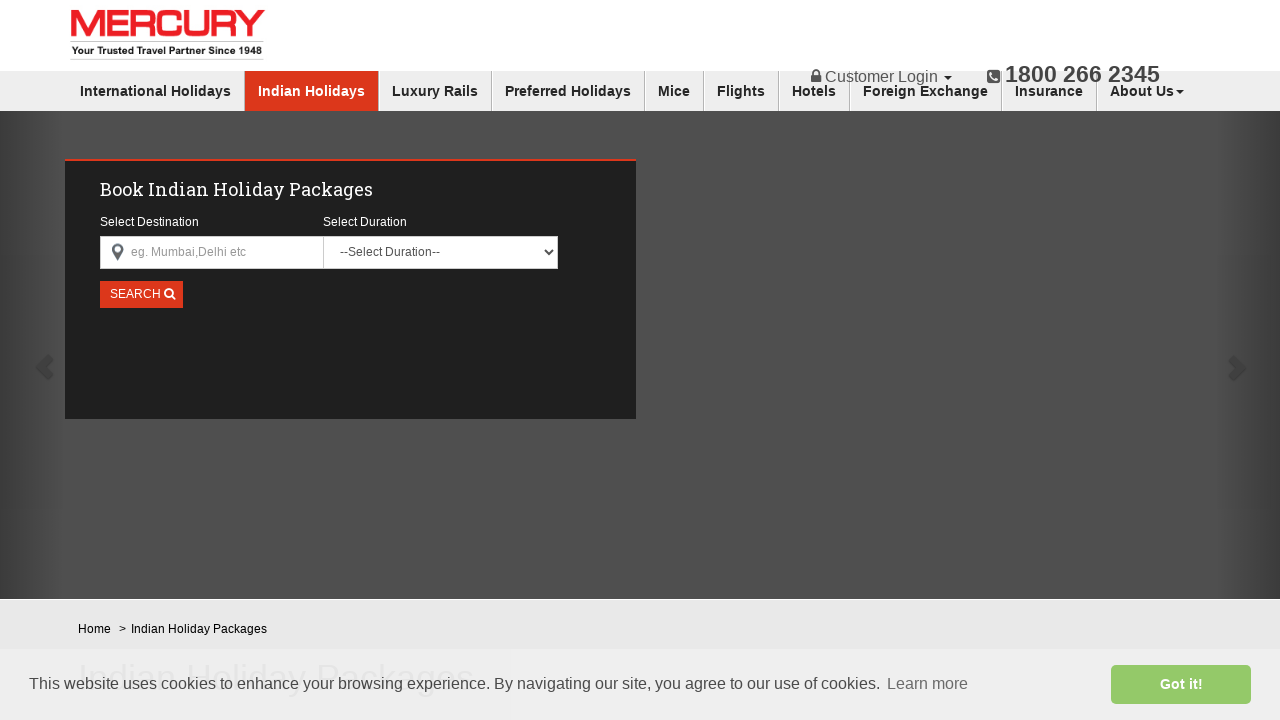

Retrieved dropdown name attribute: theme
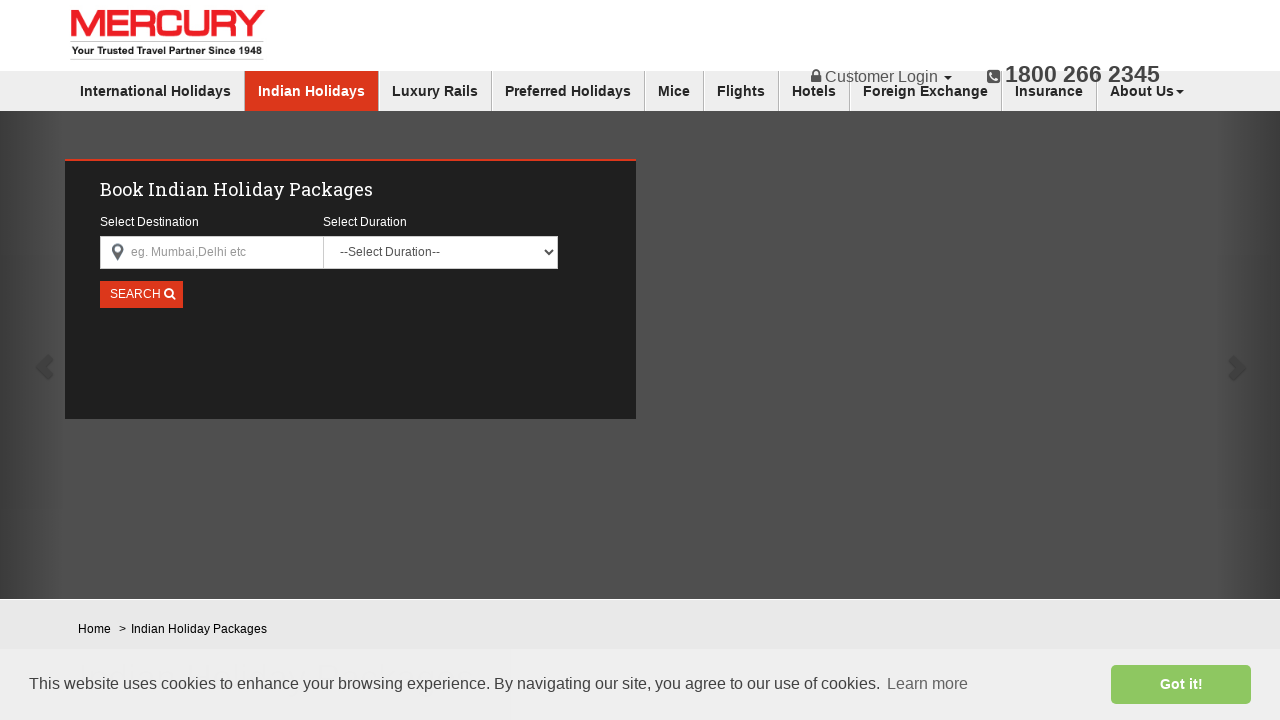

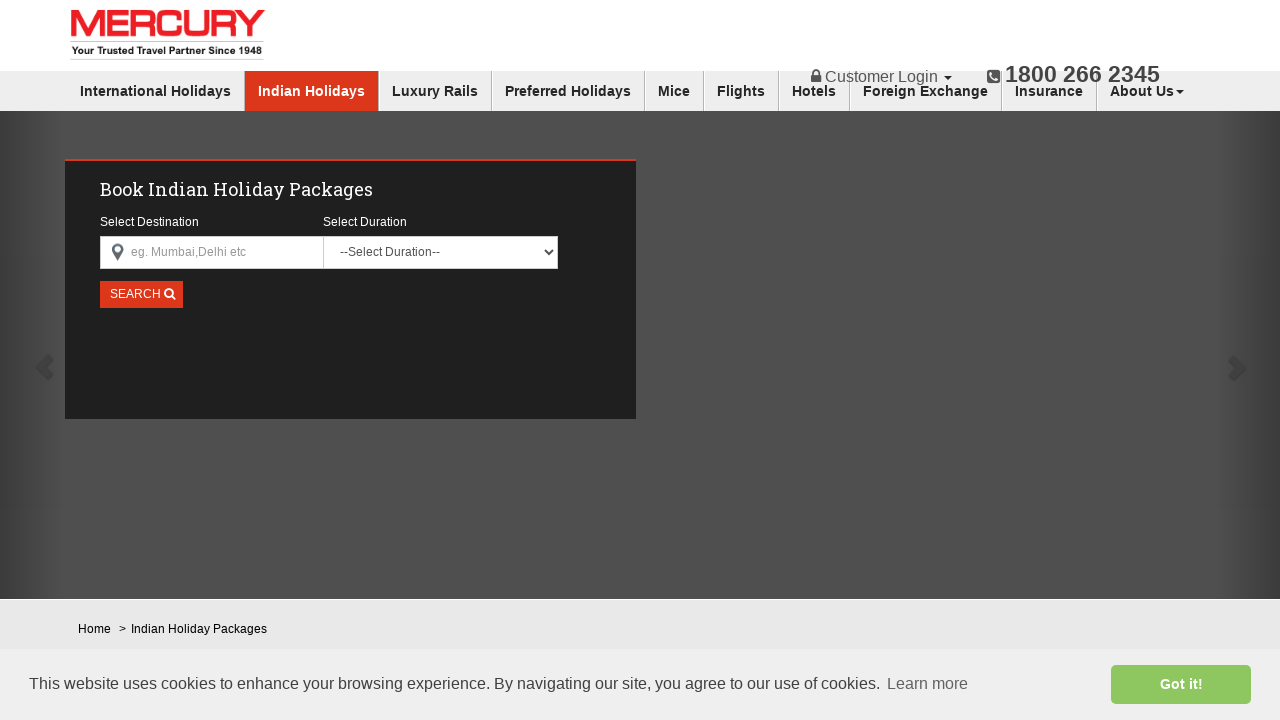